Tests a newsletter signup form by filling in first name, last name, and email fields, then submitting the form

Starting URL: http://secure-retreat-92358.herokuapp.com/

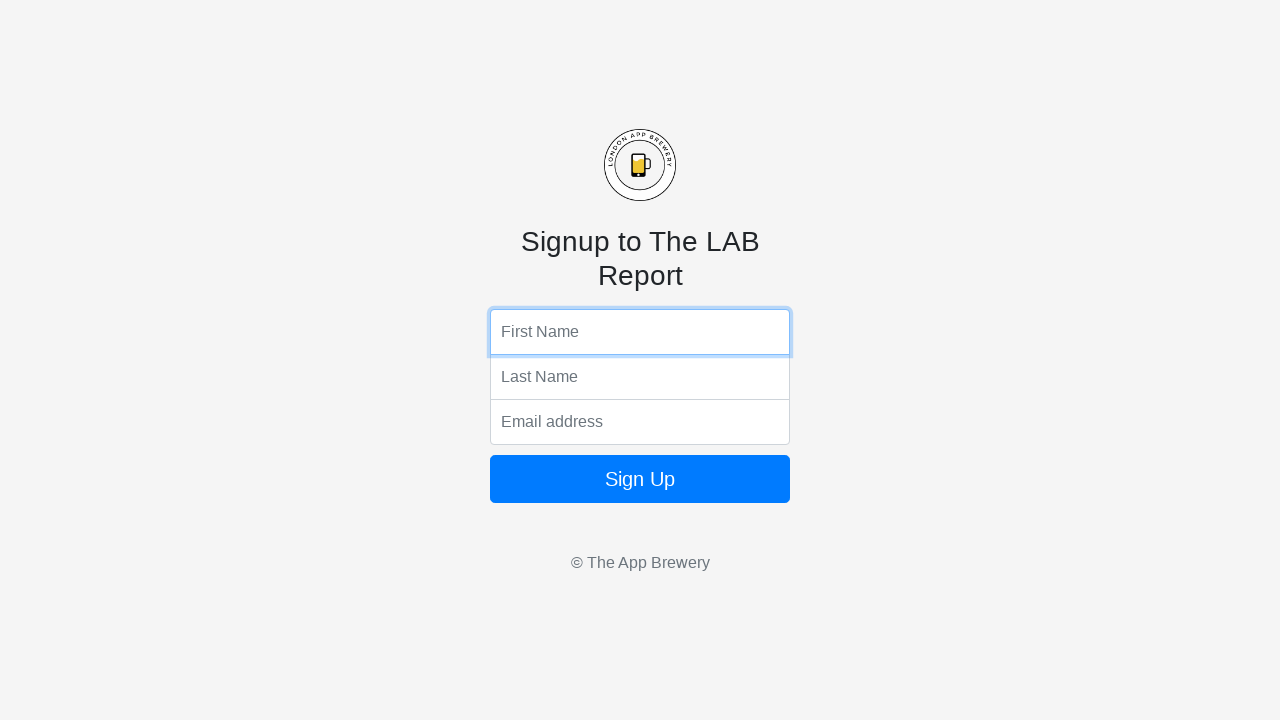

Filled first name field with 'Noah' on input[name='fName']
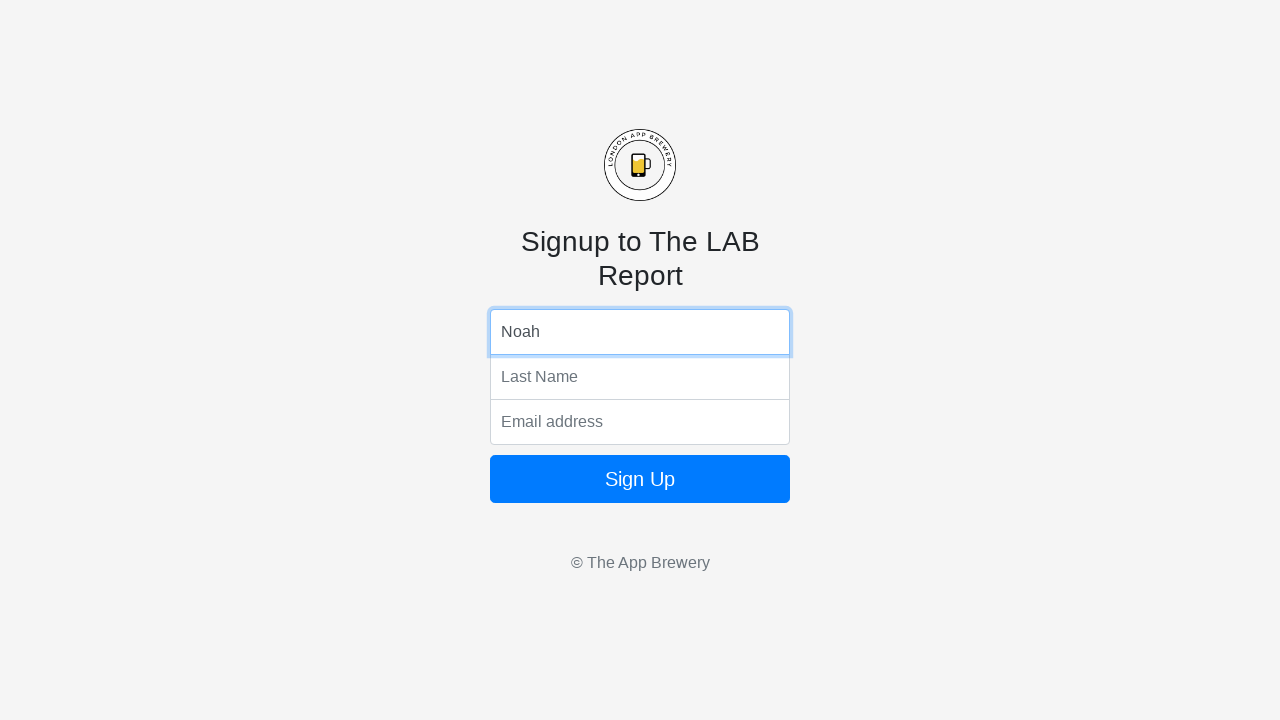

Filled last name field with 'Kim' on input[name='lName']
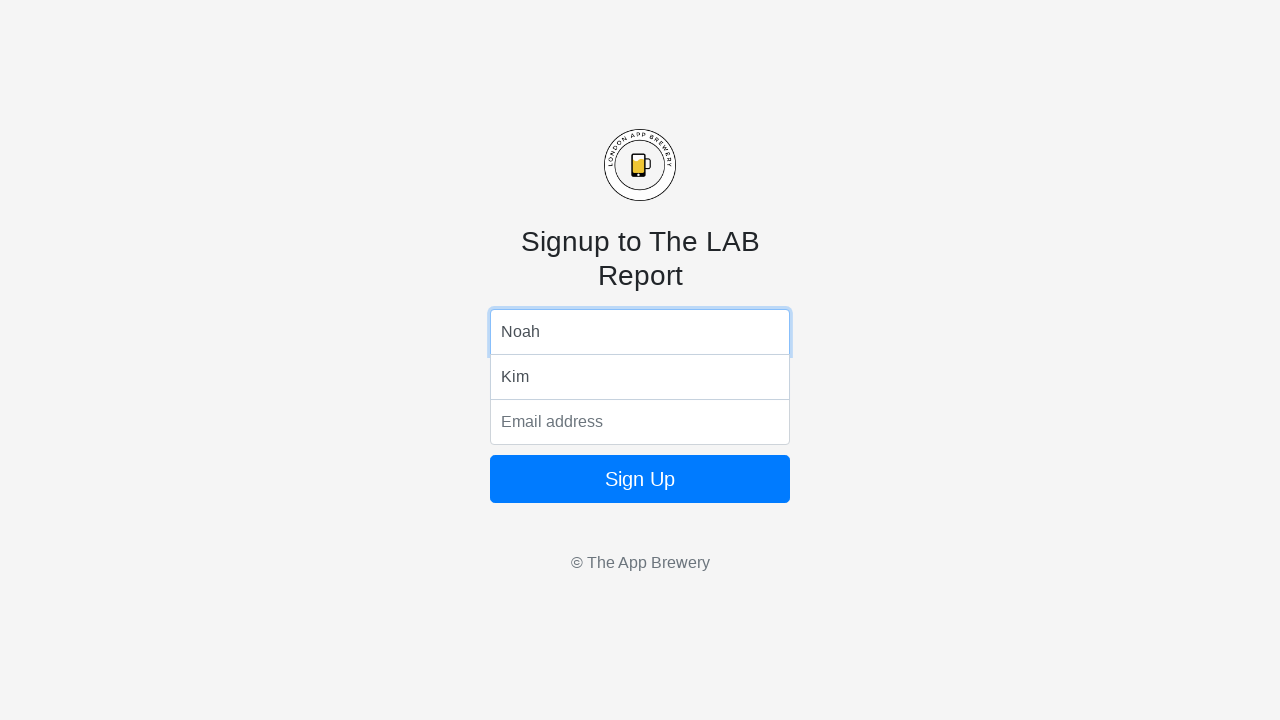

Filled email field with 'testuser_847@example.com' on input[name='email']
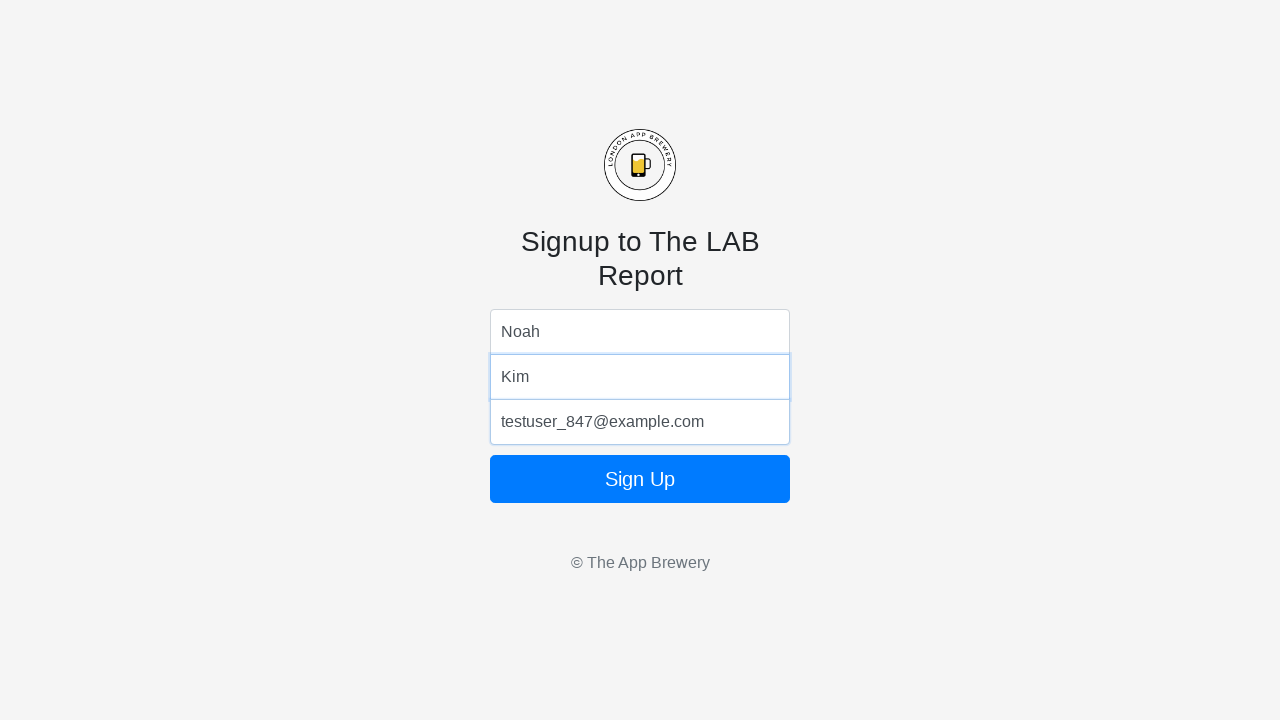

Clicked form submit button at (640, 479) on form button
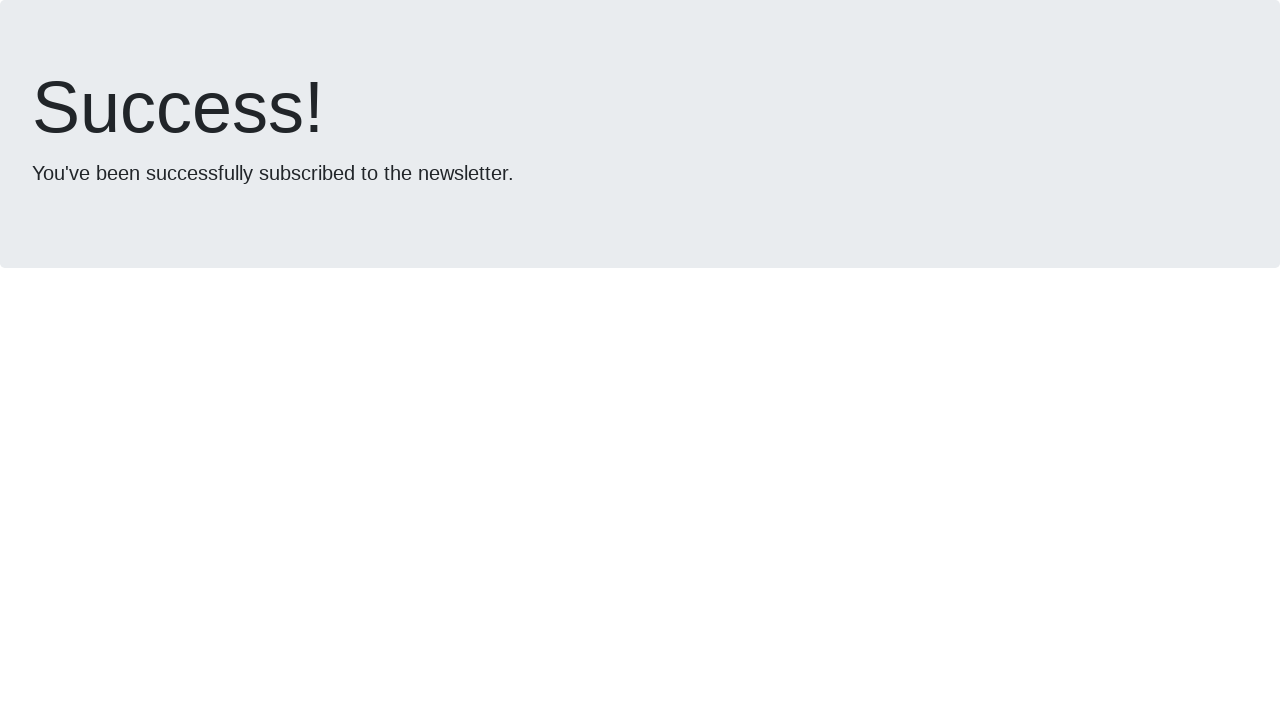

Waited 1000ms for form submission to complete
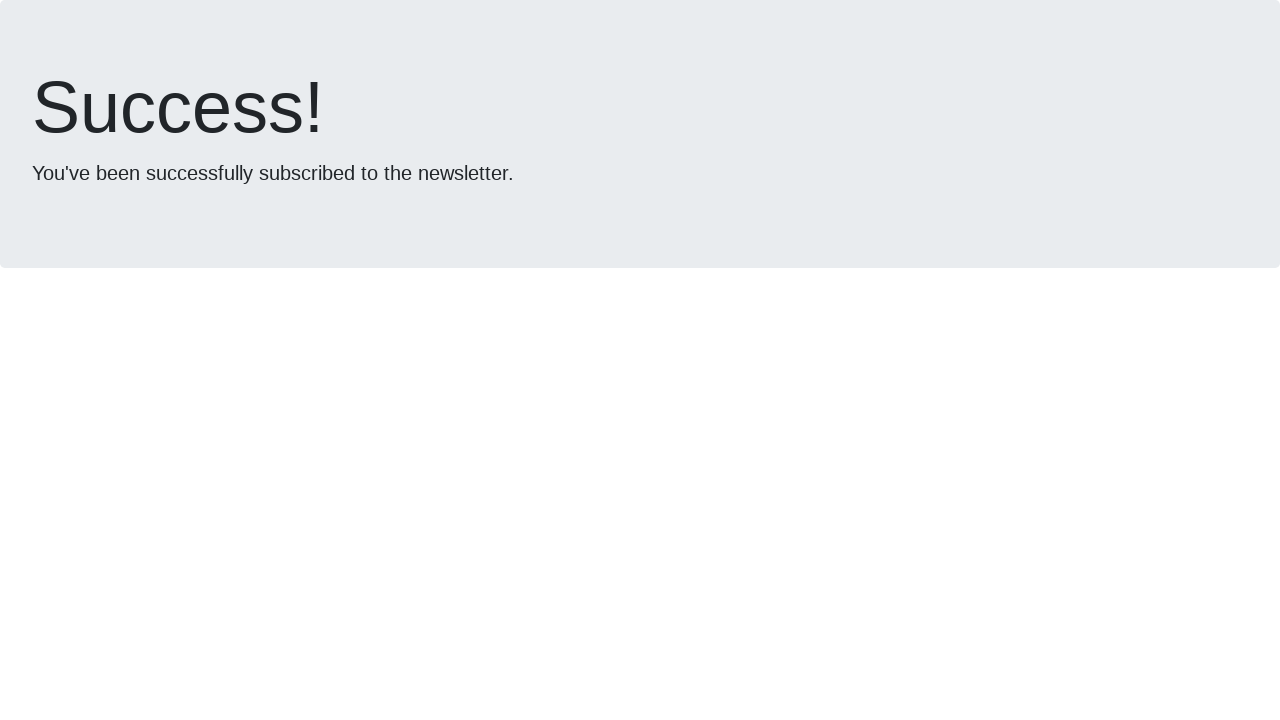

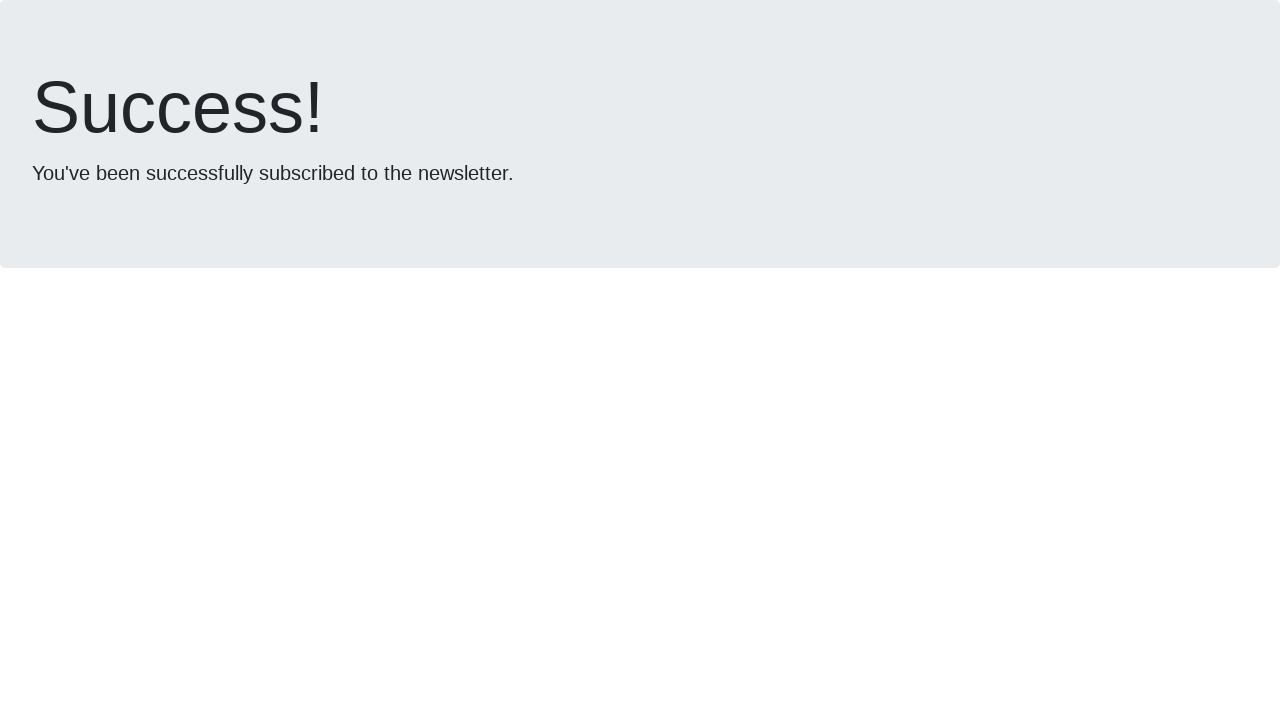